Tests clicking dynamically appearing buttons with explicit waits for each button to become clickable

Starting URL: https://testpages.herokuapp.com/styled/dynamic-buttons-simple.html

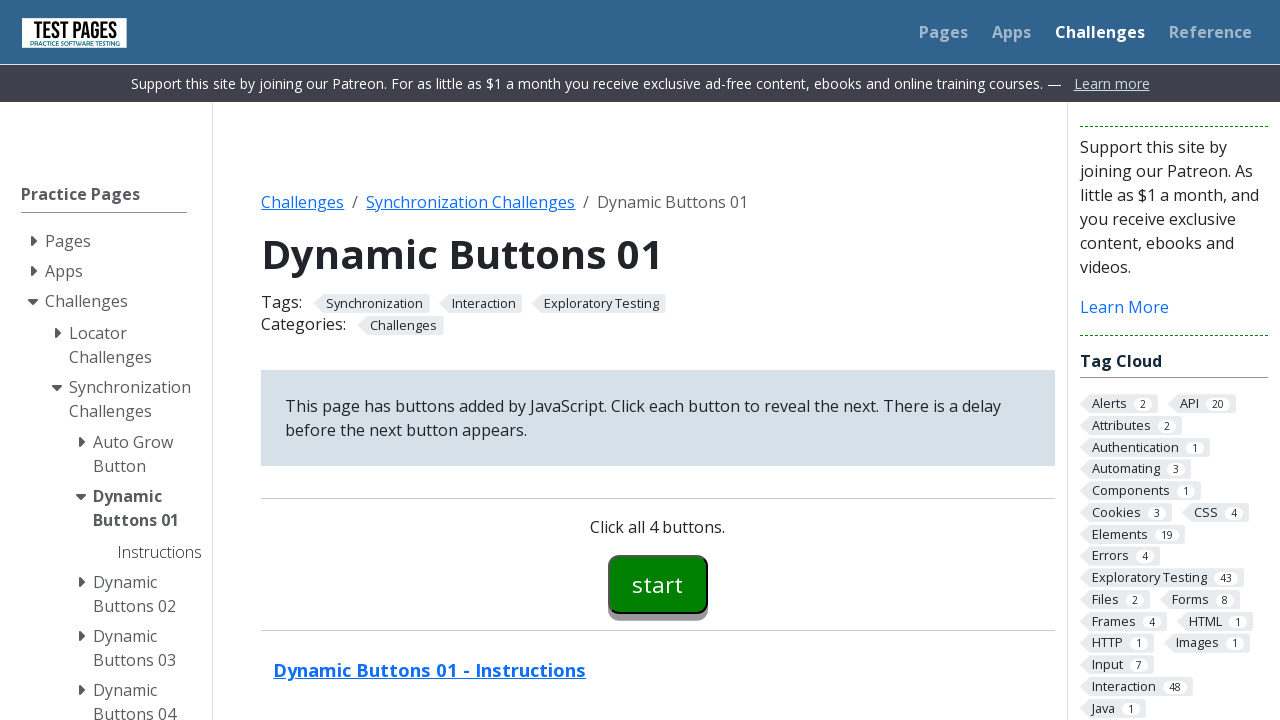

Waited for Start button (#button00) to become visible
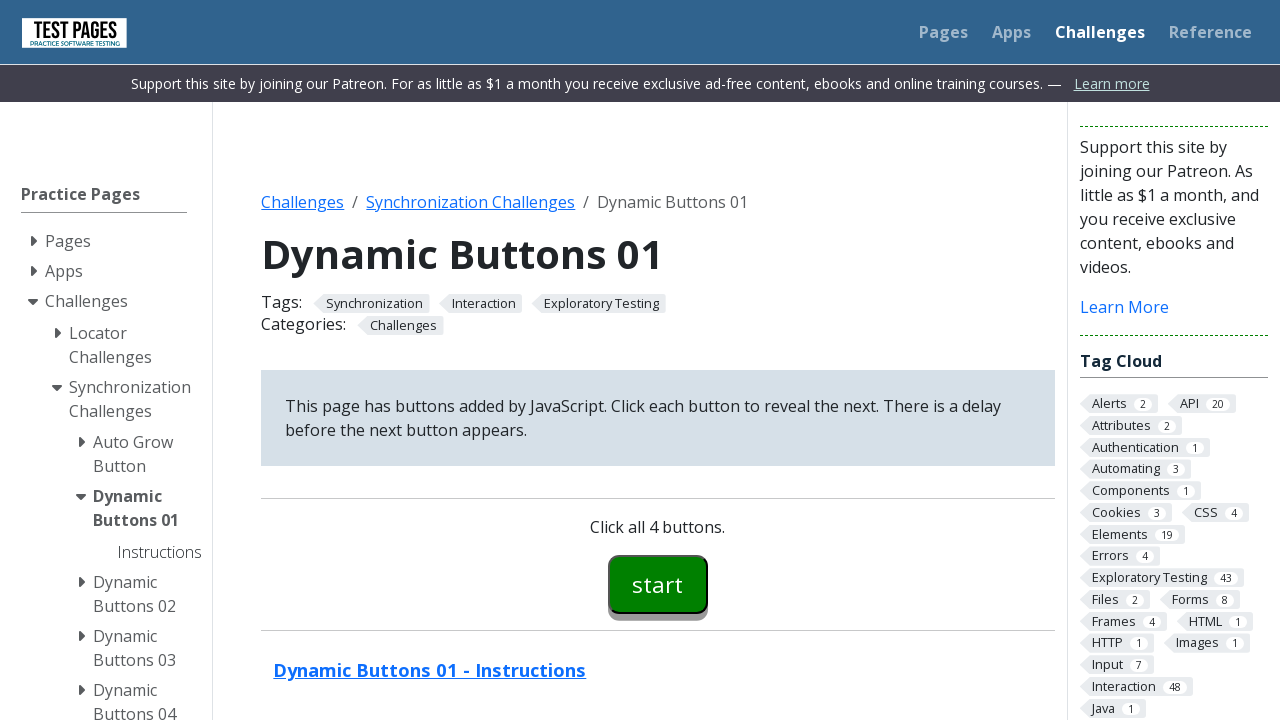

Clicked Start button (#button00) at (658, 584) on #button00
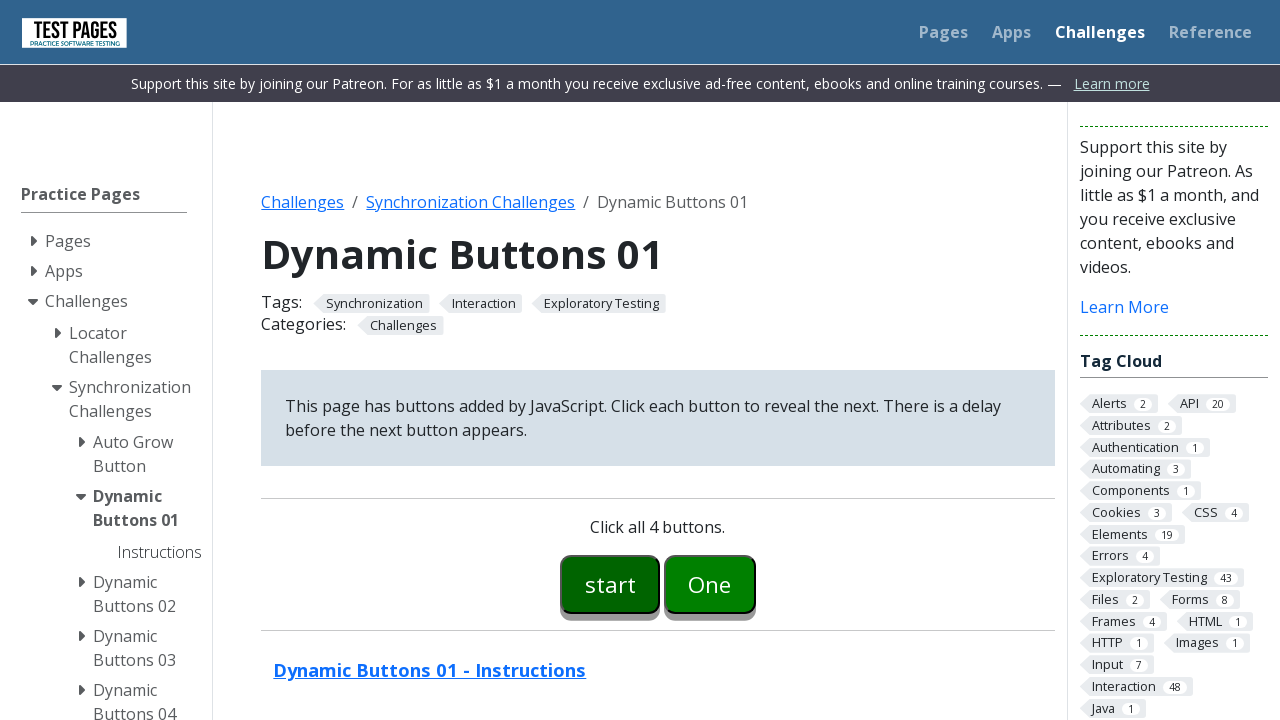

Waited for Button One (#button01) to become visible
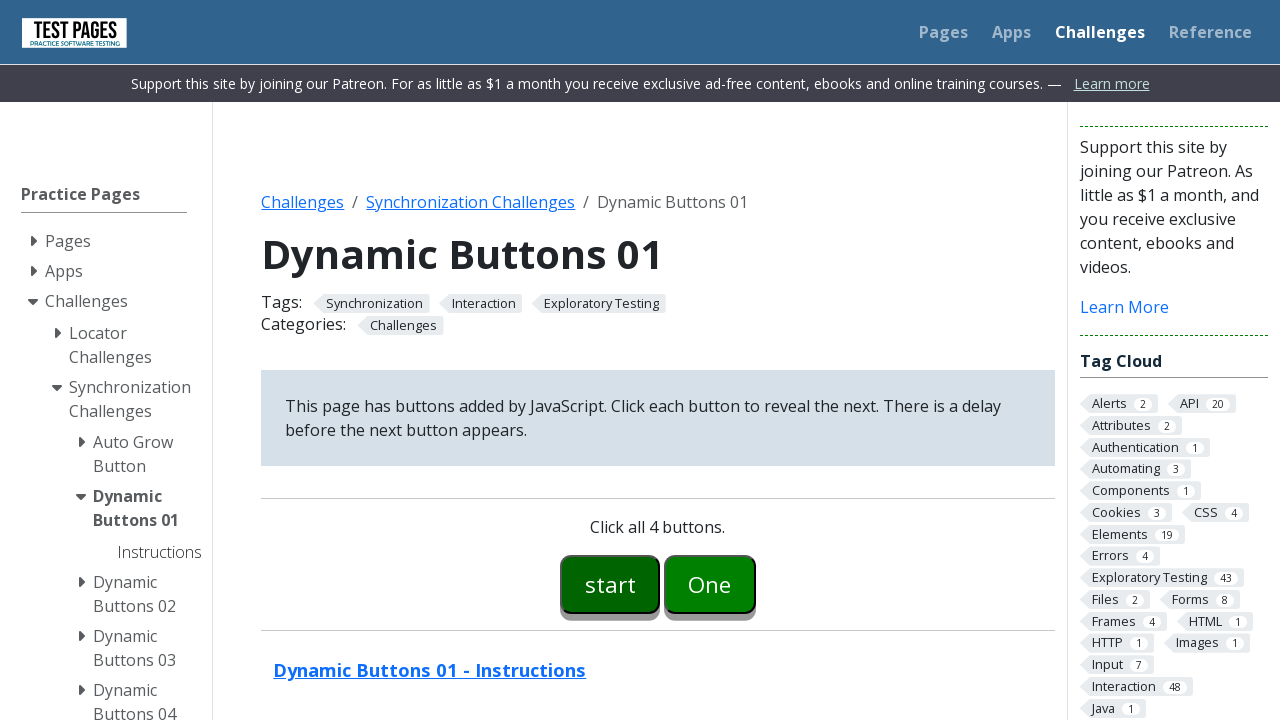

Clicked Button One (#button01) at (710, 584) on #button01
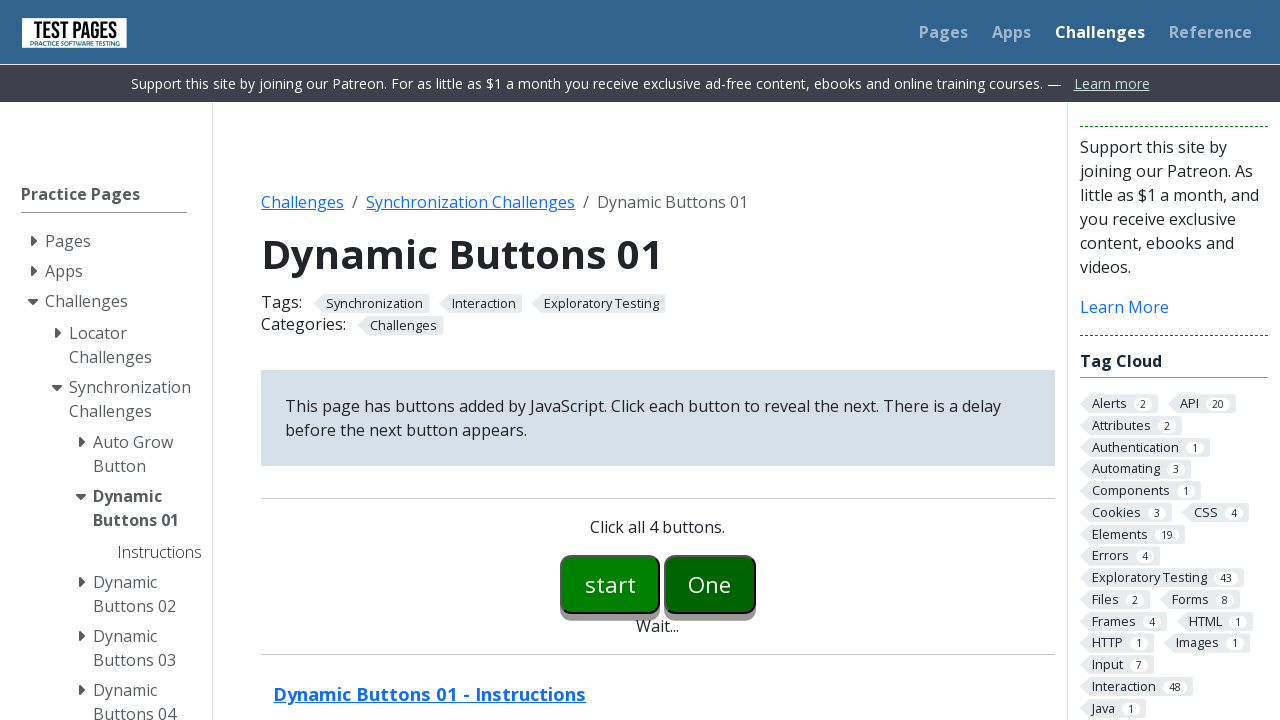

Waited for Button Two (#button02) to become visible
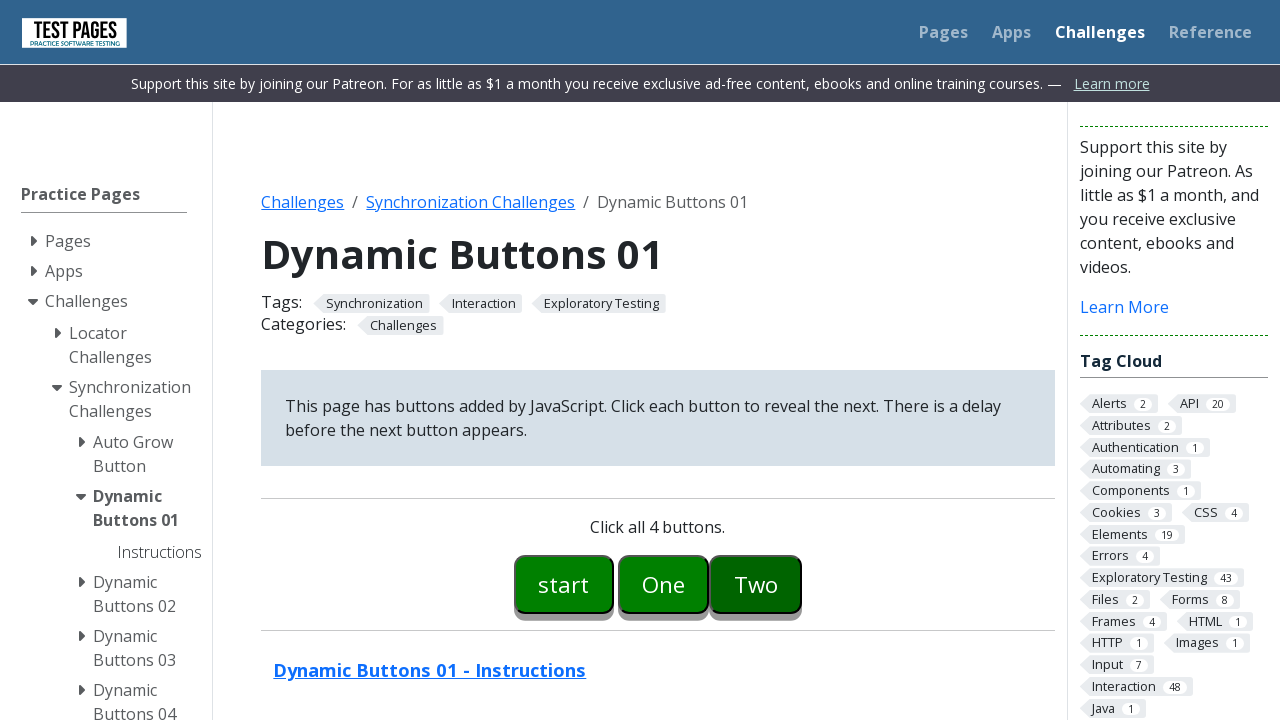

Clicked Button Two (#button02) at (756, 584) on #button02
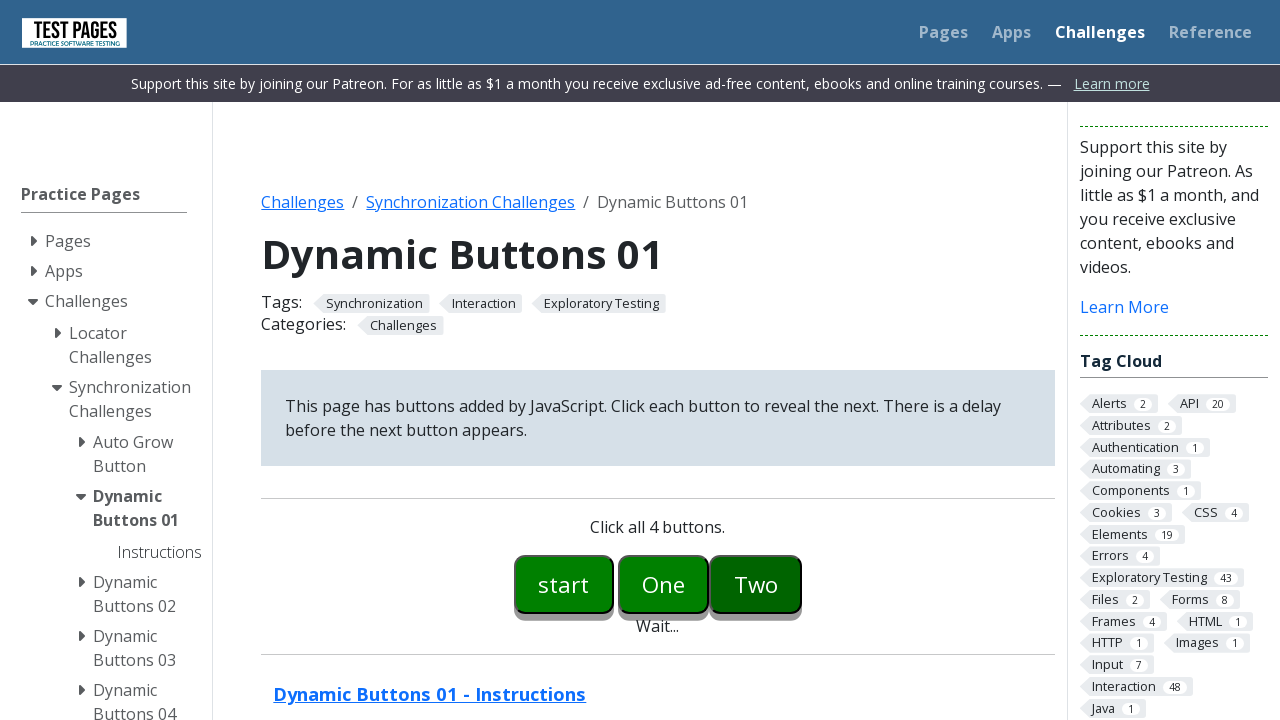

Waited for Button Three (#button03) to become visible
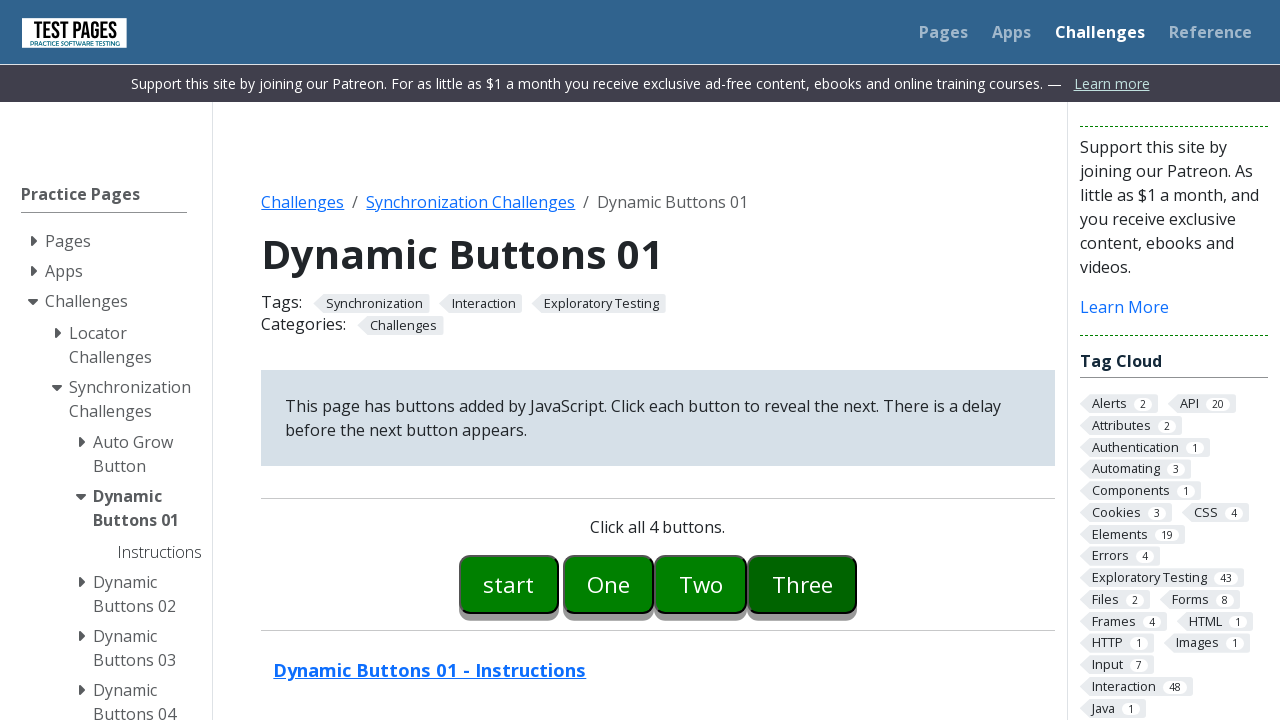

Clicked Button Three (#button03) at (802, 584) on #button03
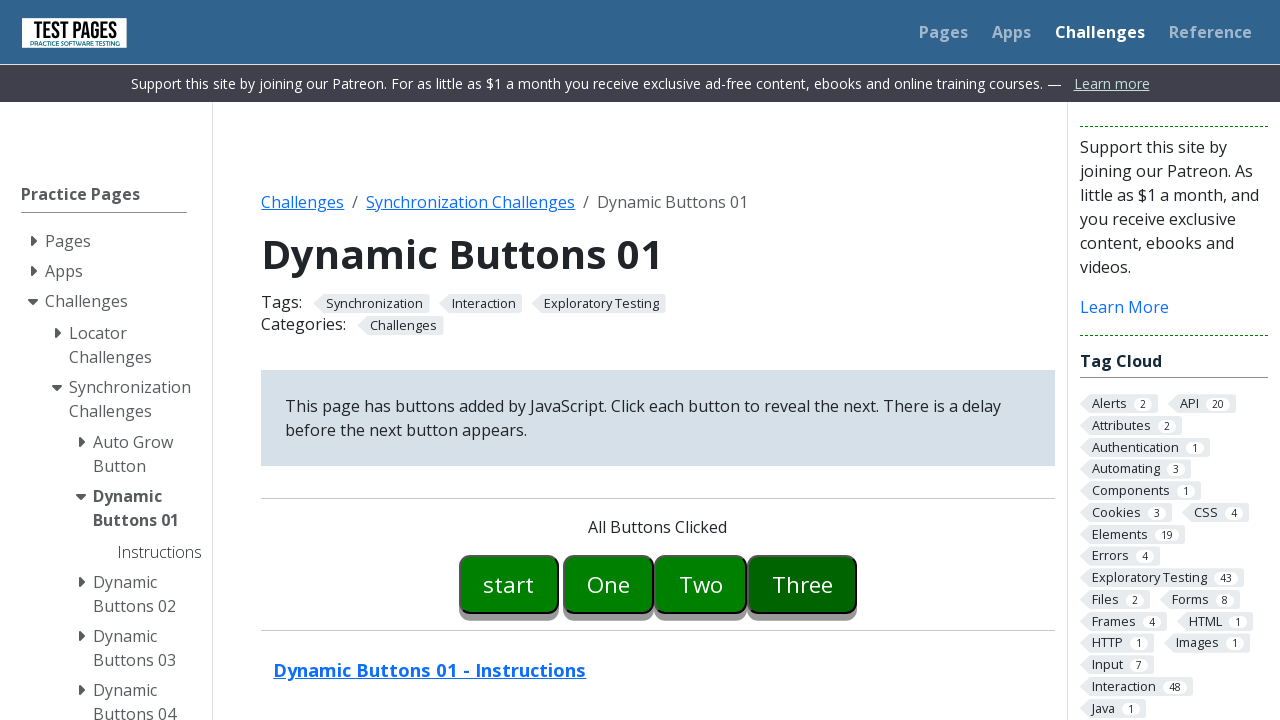

Retrieved success message text from #buttonmessage
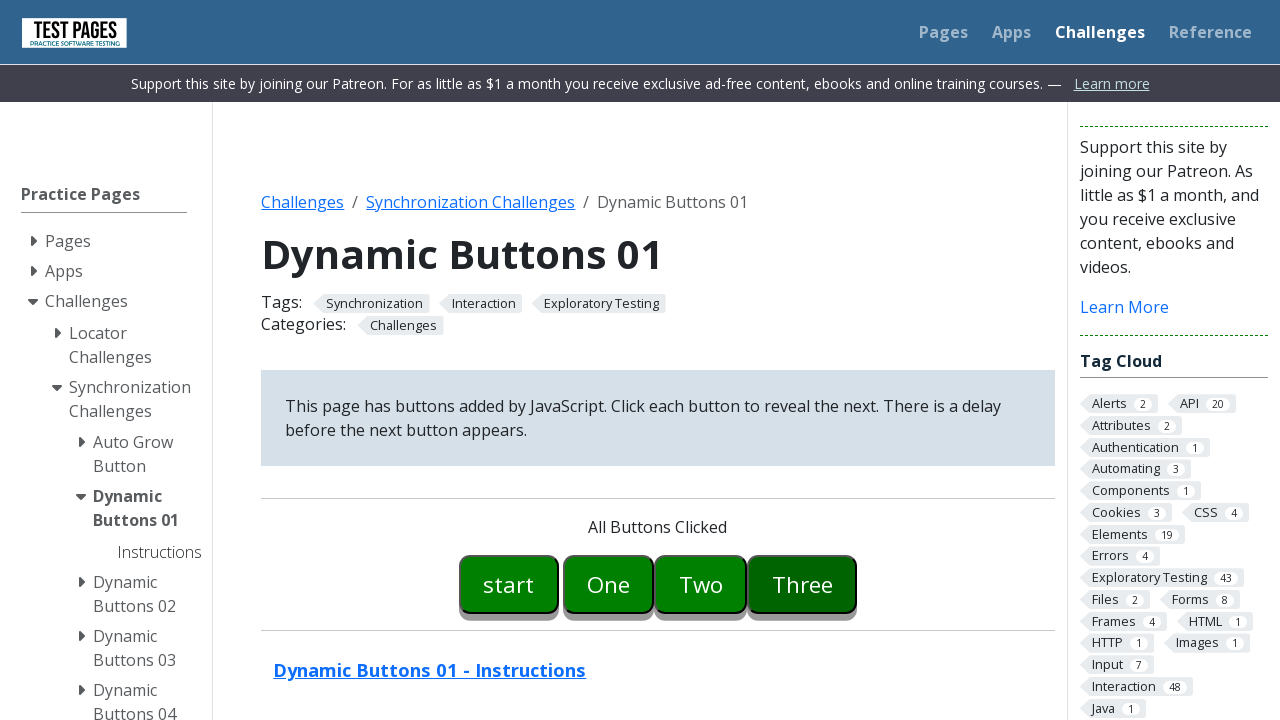

Verified that success message contains 'All Buttons Clicked'
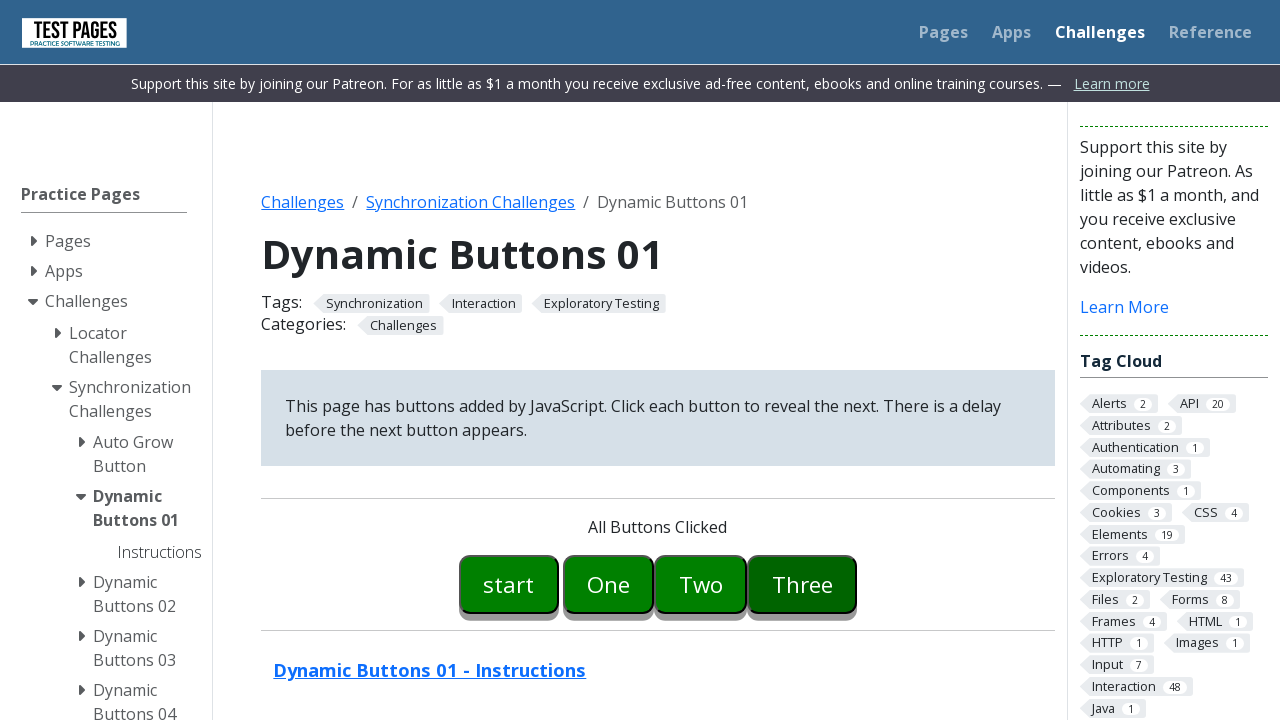

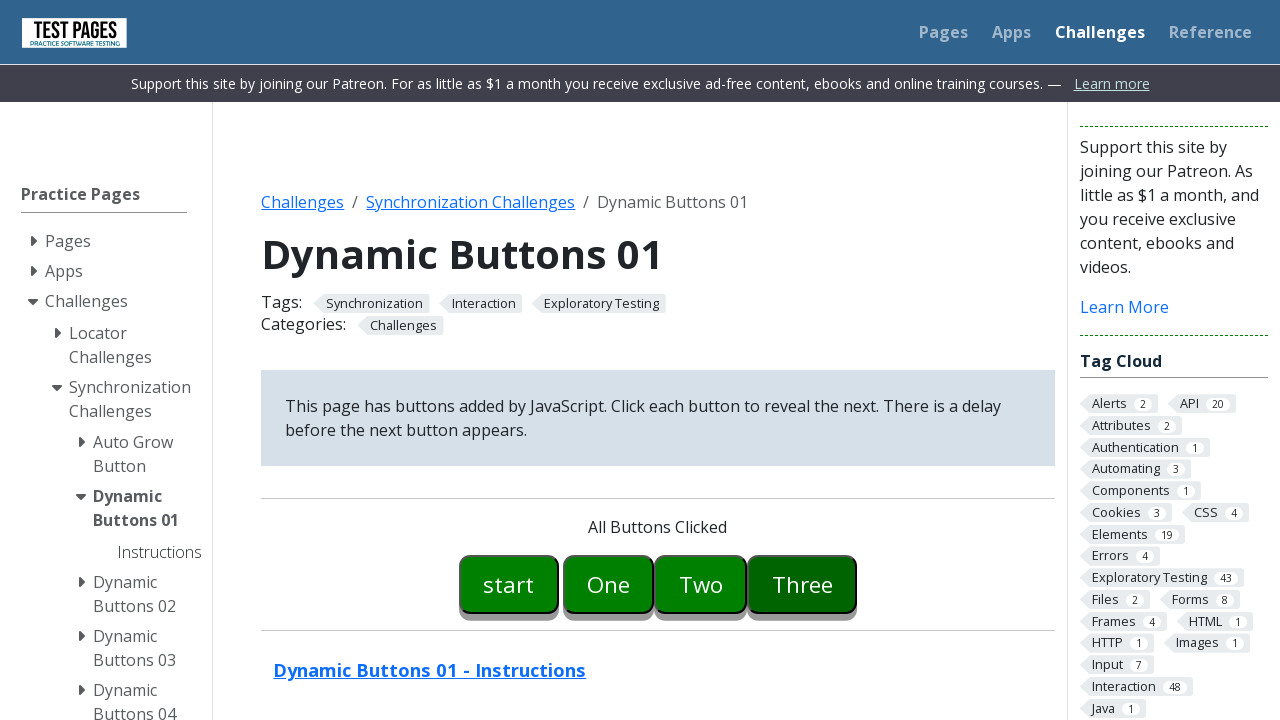